Tests navigation on the Playwright documentation site by clicking the "Get started" link and verifying the Installation heading appears

Starting URL: https://playwright.dev/

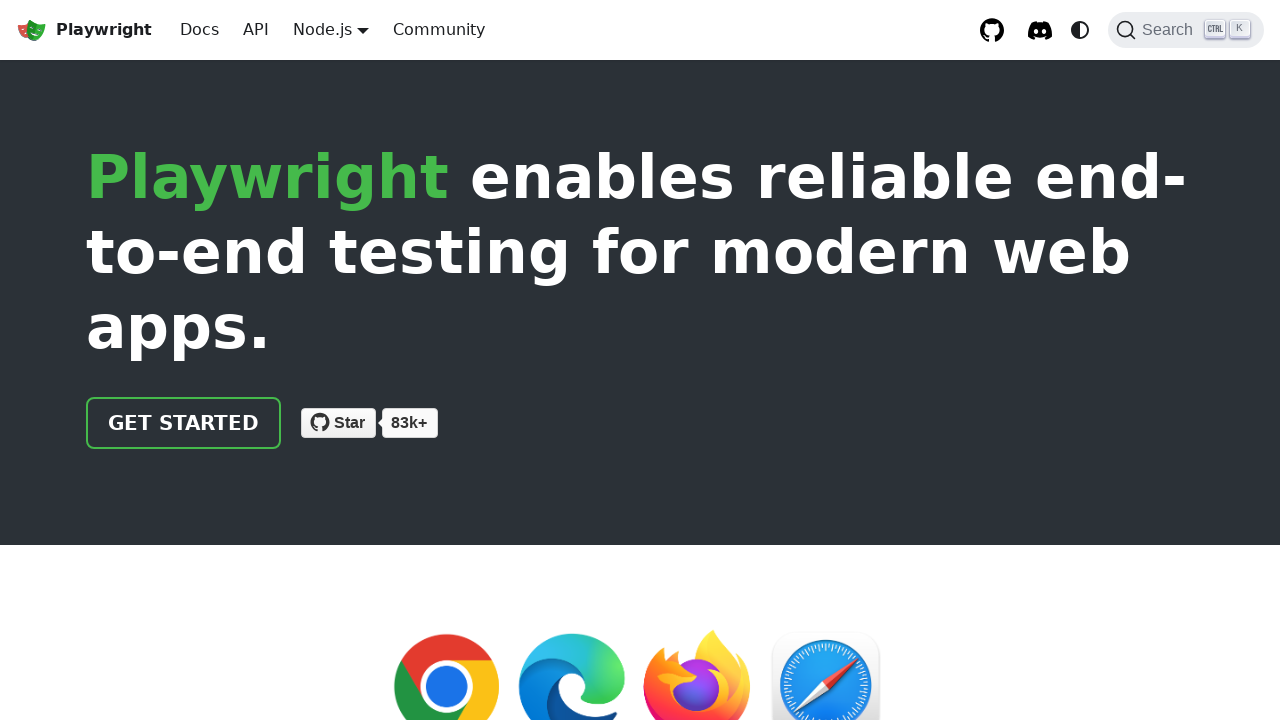

Clicked 'Get started' link on Playwright documentation home page at (184, 423) on internal:role=link[name="Get started"i]
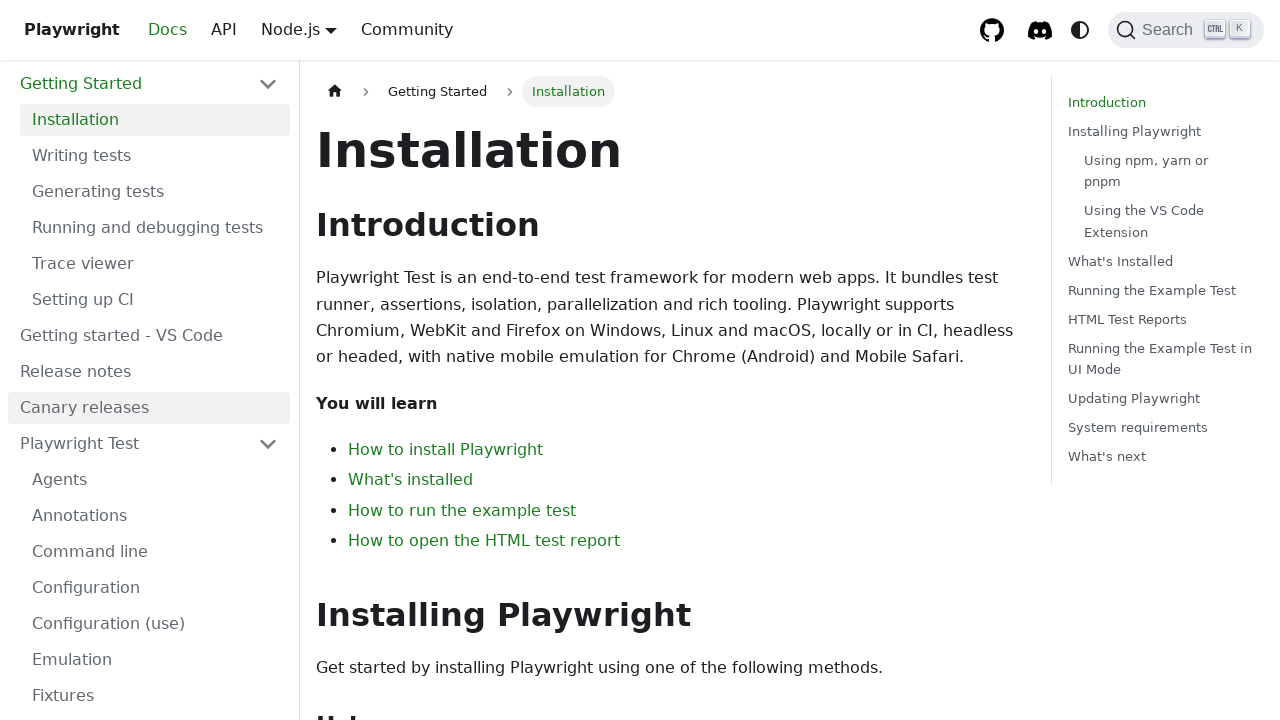

Installation heading appeared after navigation
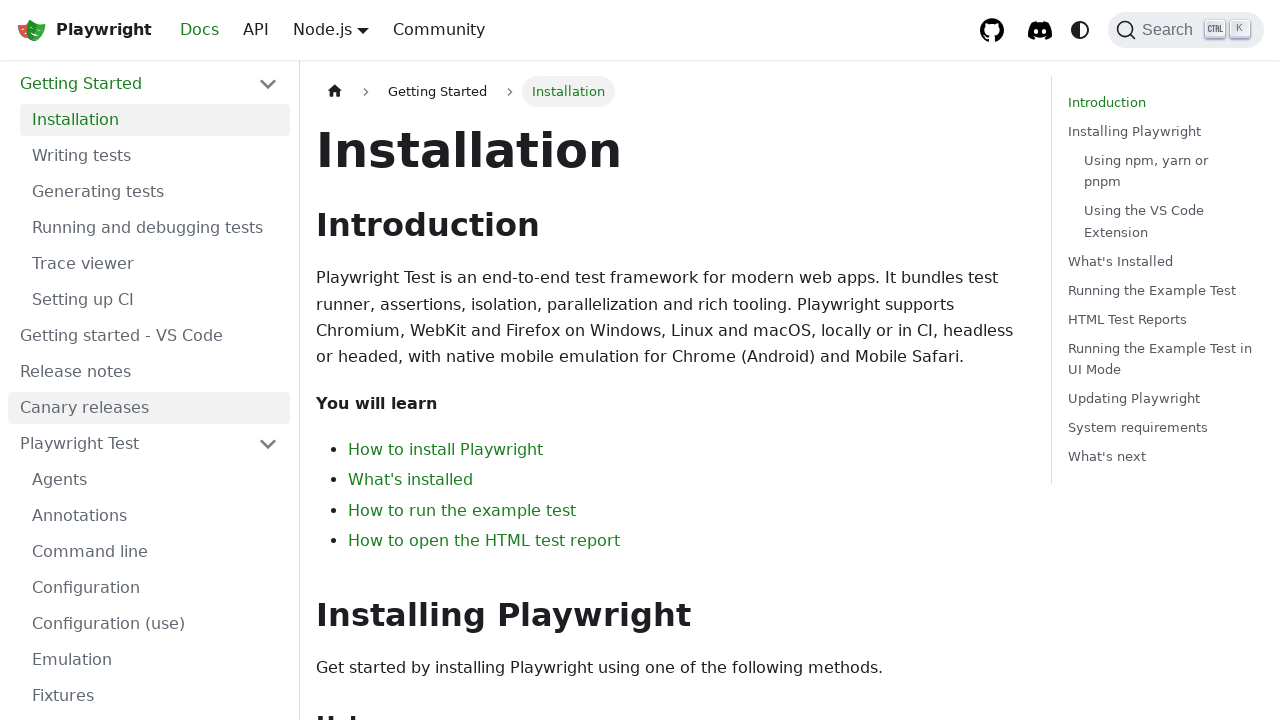

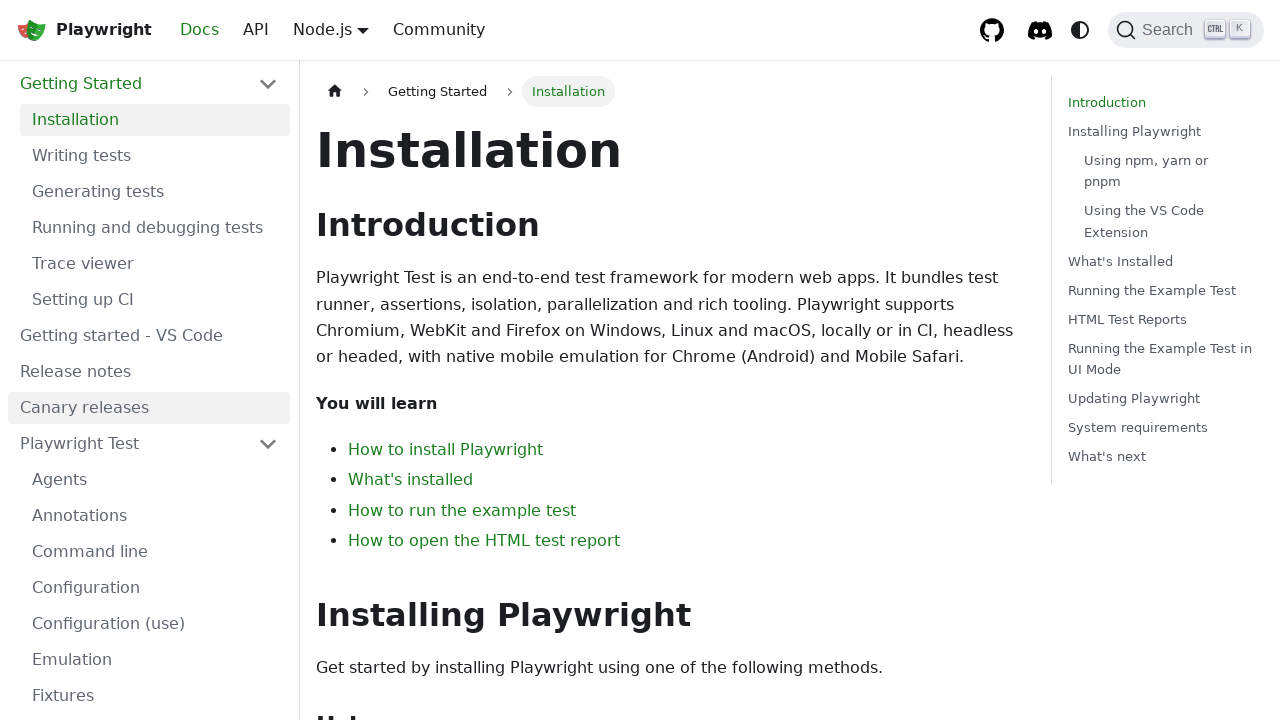